Navigates to the Widgets page by clicking the Widgets button on the home page.

Starting URL: https://demoqa.com/

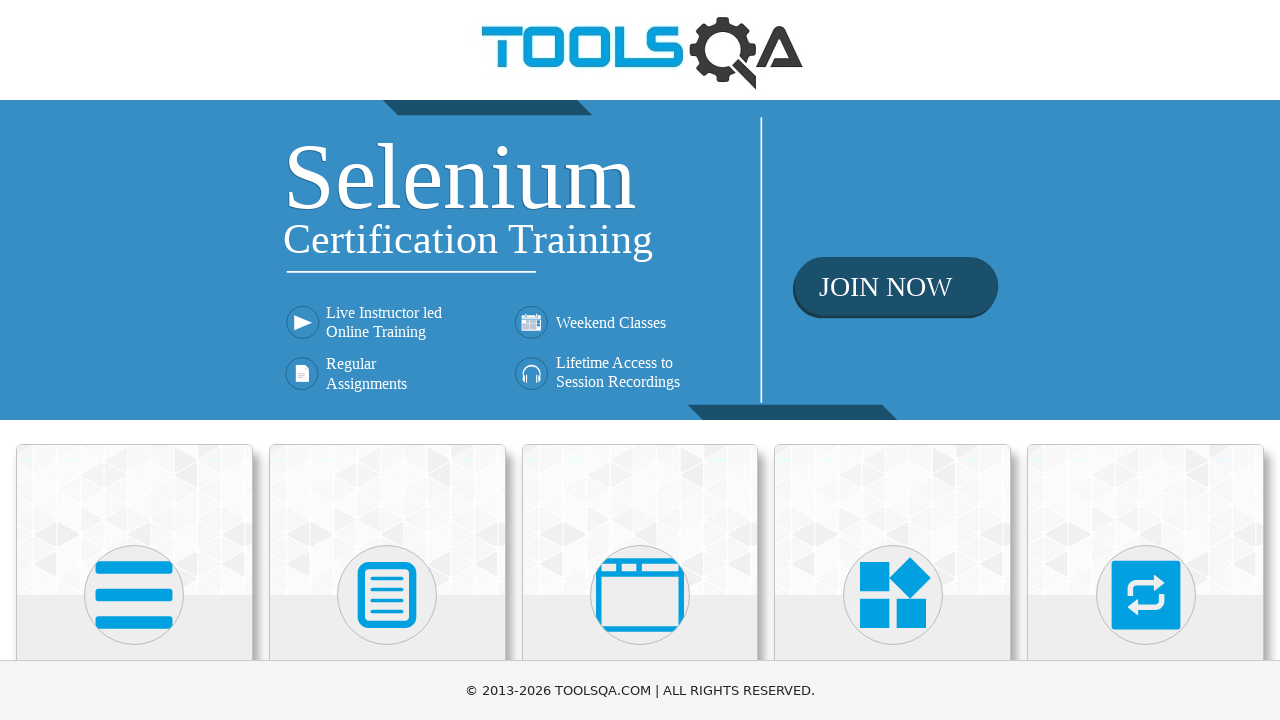

Navigated to home page at https://demoqa.com/
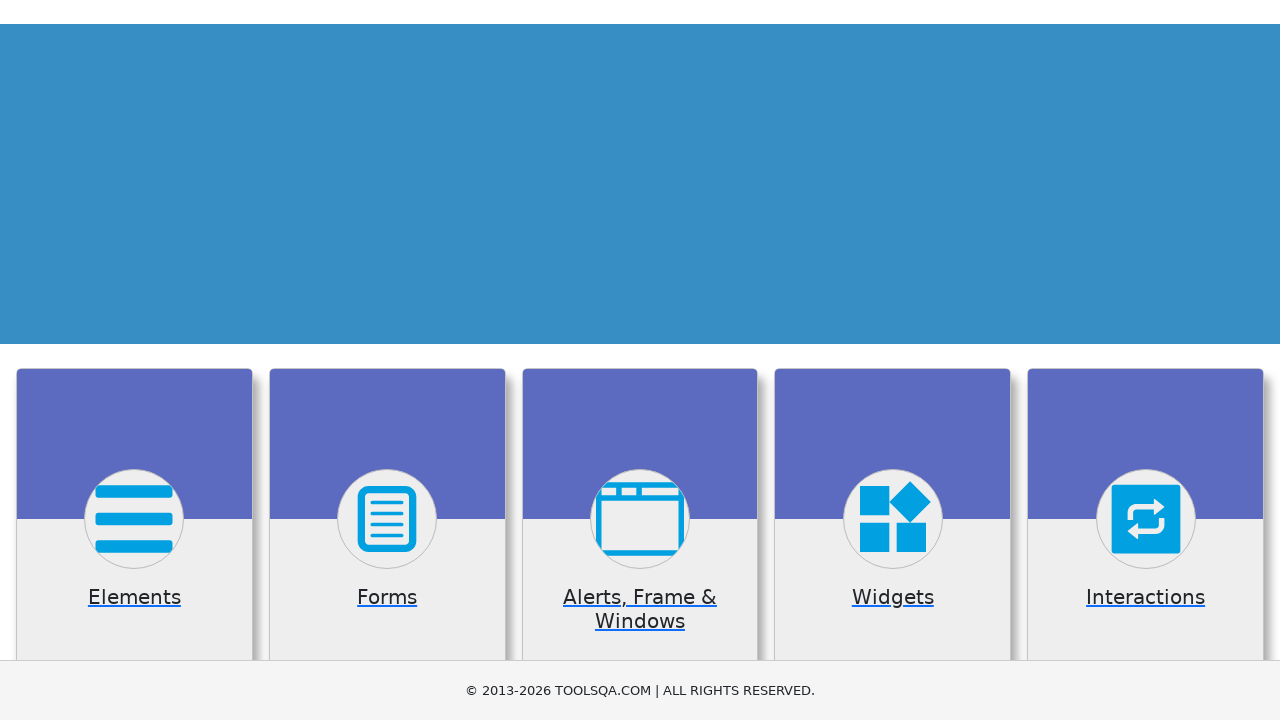

Clicked Widgets button to navigate to Widgets page at (893, 360) on internal:text="Widgets"i
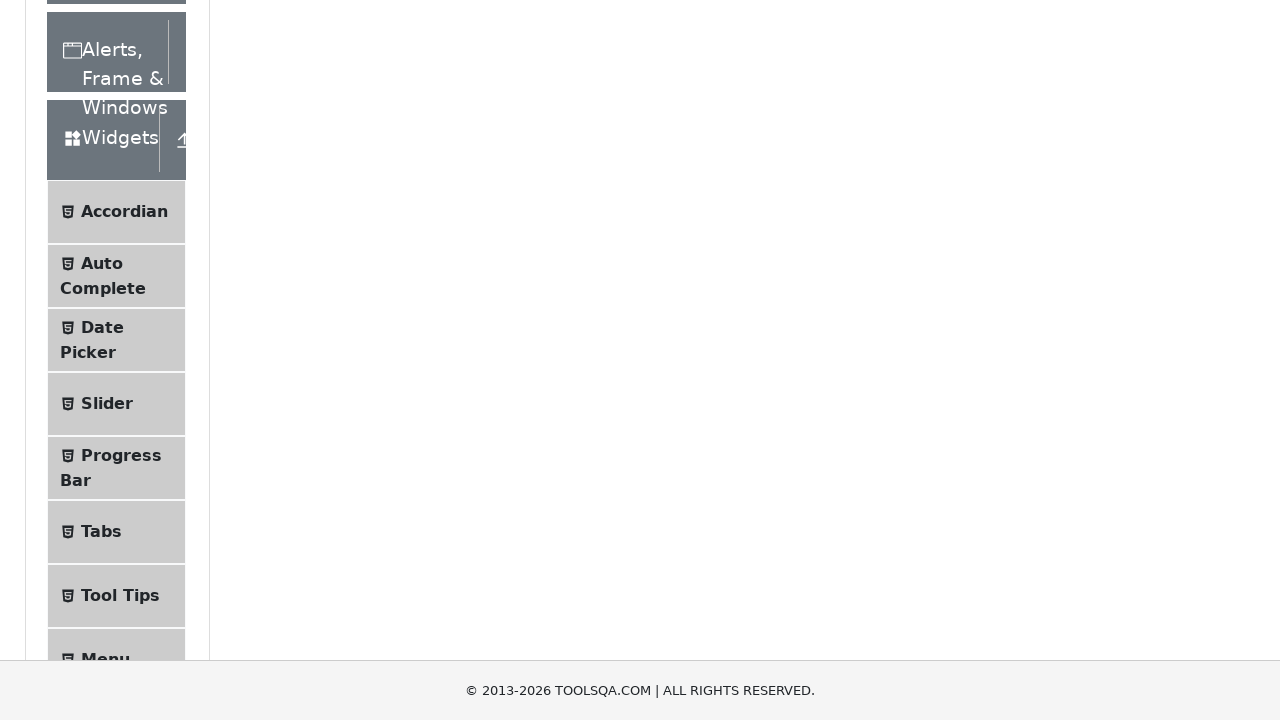

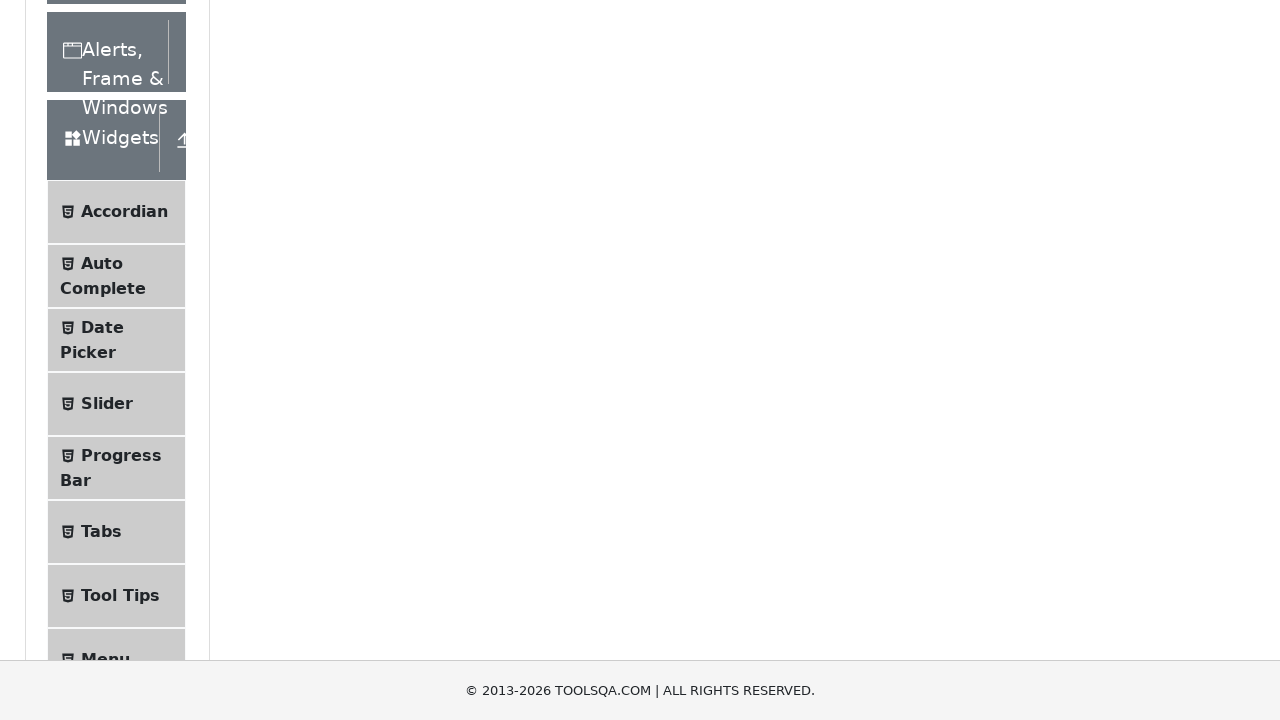